Tests various Playwright assertions on a TodoMVC app by adding a todo item, checking it, filtering to active items, and clearing completed items.

Starting URL: https://demo.playwright.dev/todomvc/#/

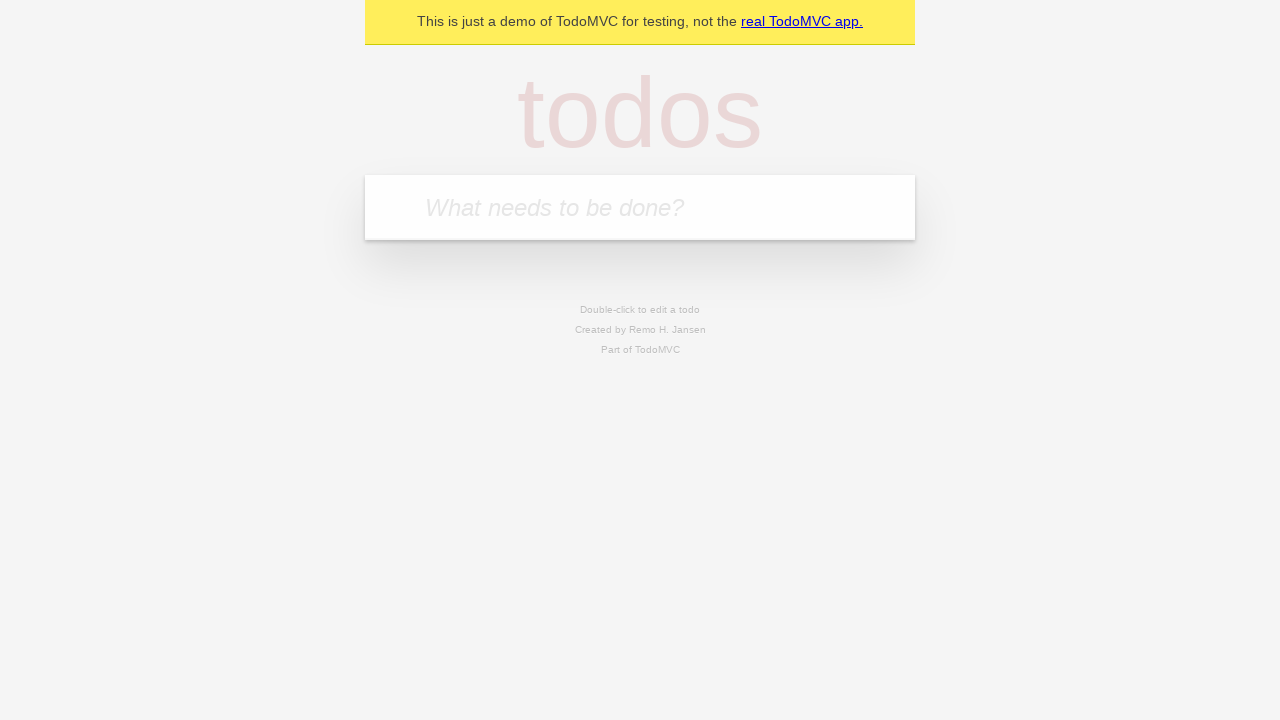

Filled new todo input with 'Buy milk' on input.new-todo
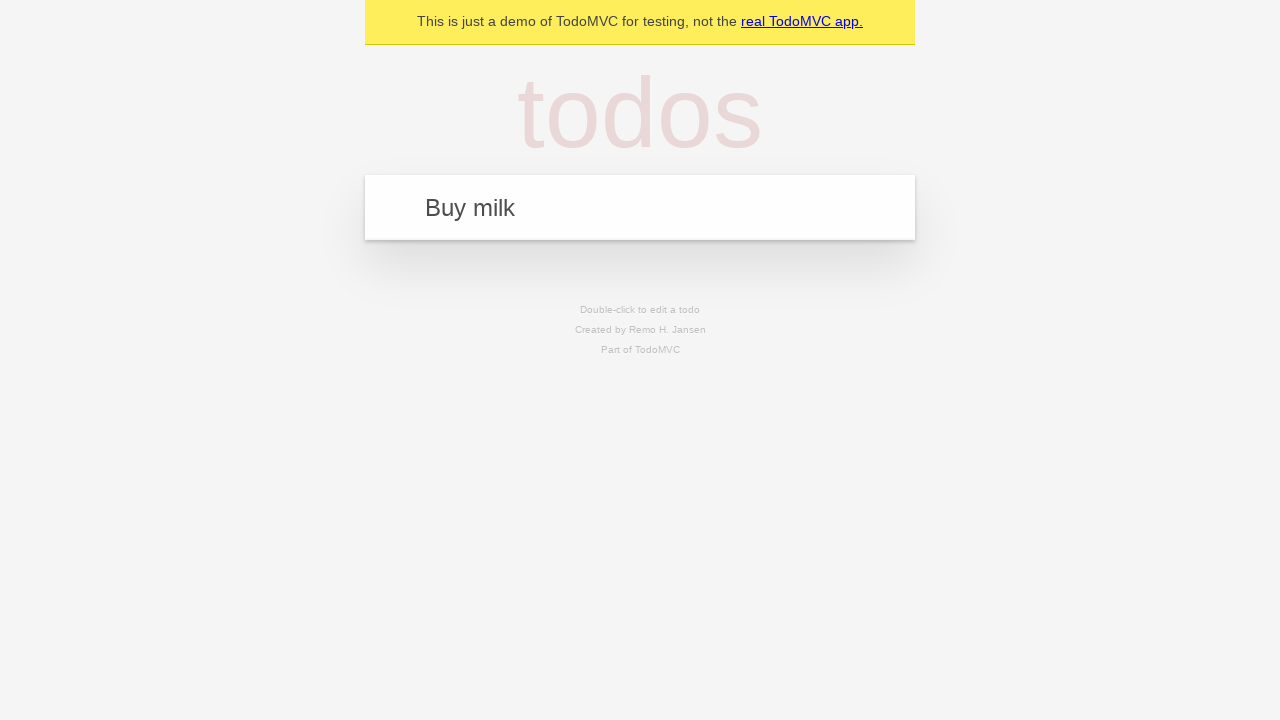

Pressed Enter to add todo item on input.new-todo
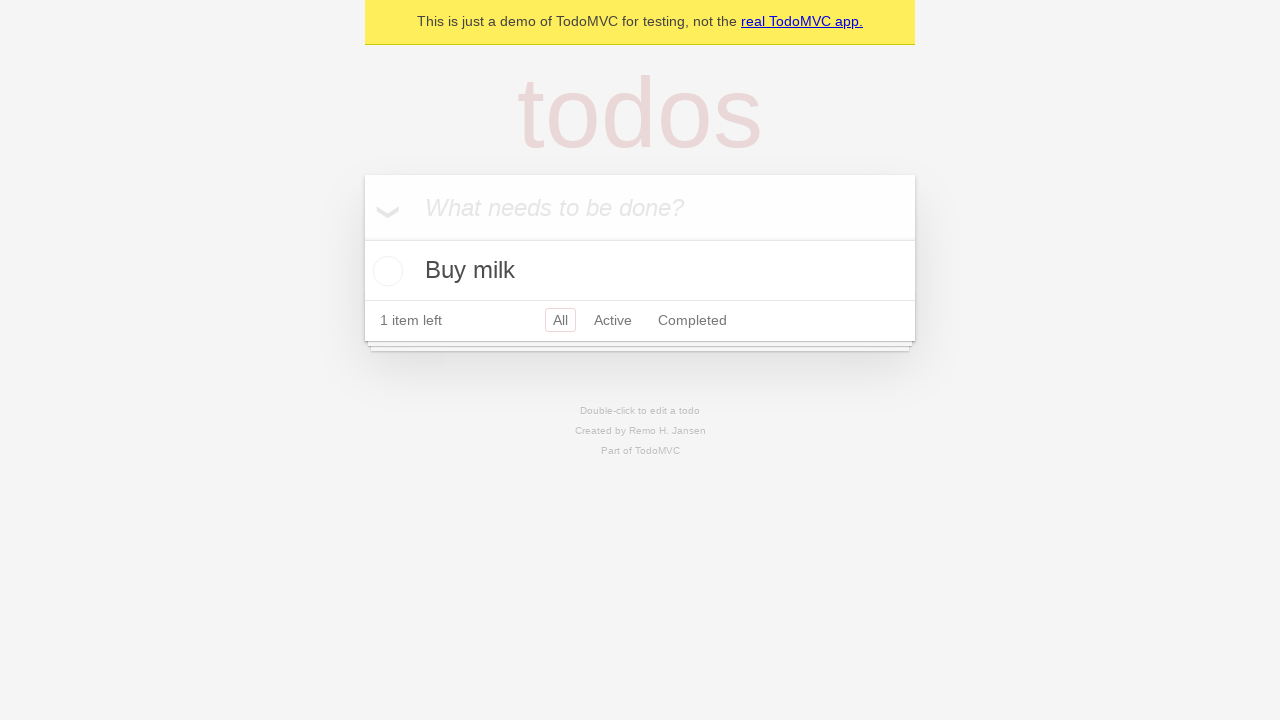

Todo item appeared in the list
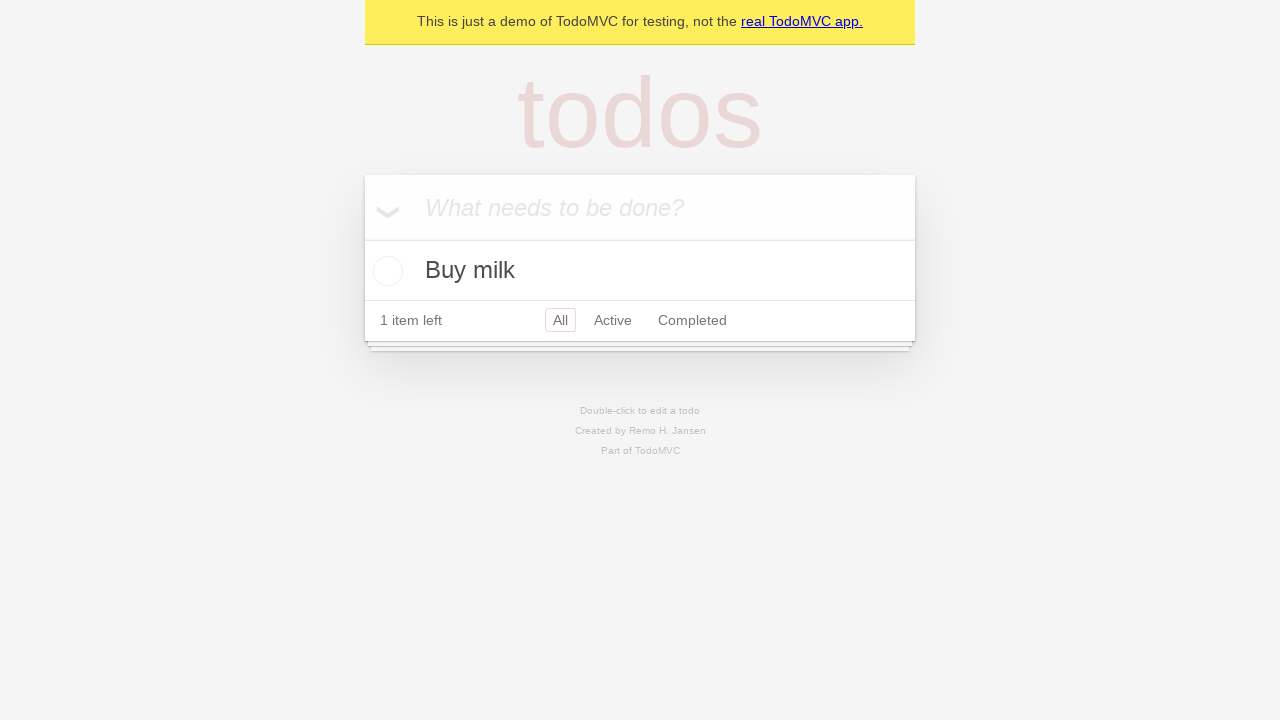

Checked checkbox to mark todo as completed at (362, 238) on div input[type="checkbox"]
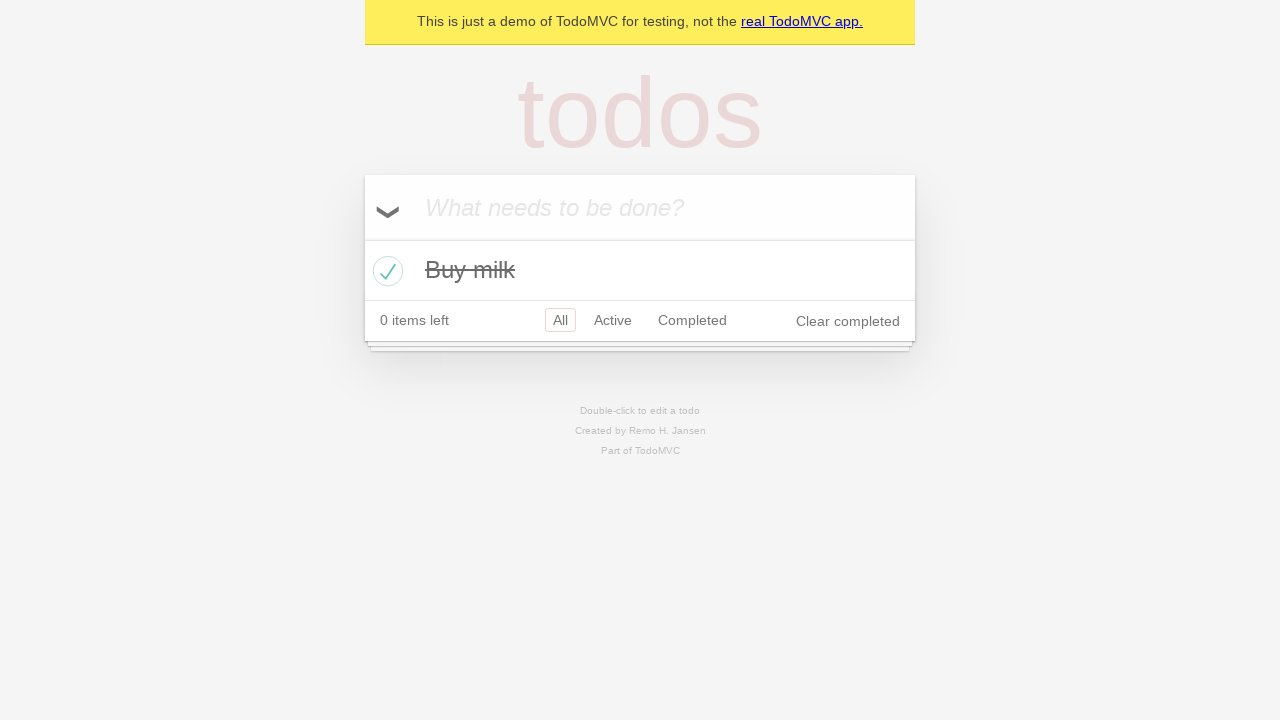

Clicked Active filter to show only uncompleted items at (613, 320) on text=Active
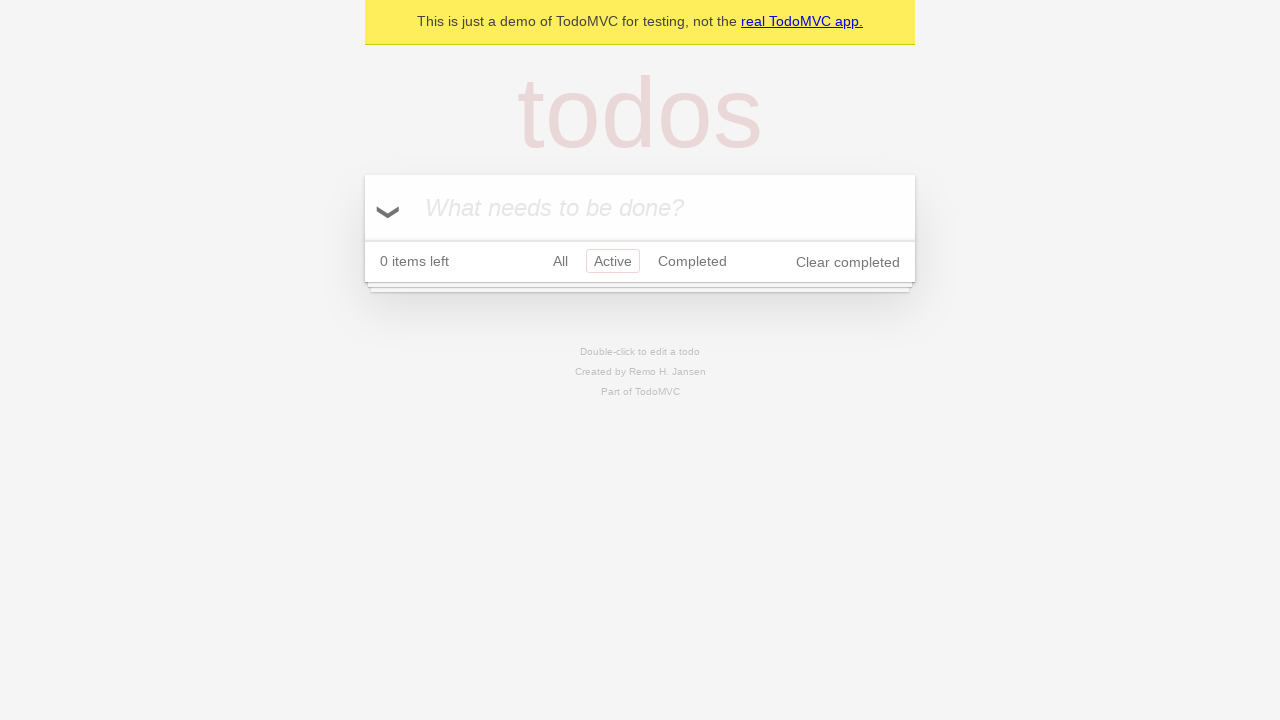

Clicked Clear completed to remove completed items at (848, 262) on text=Clear completed
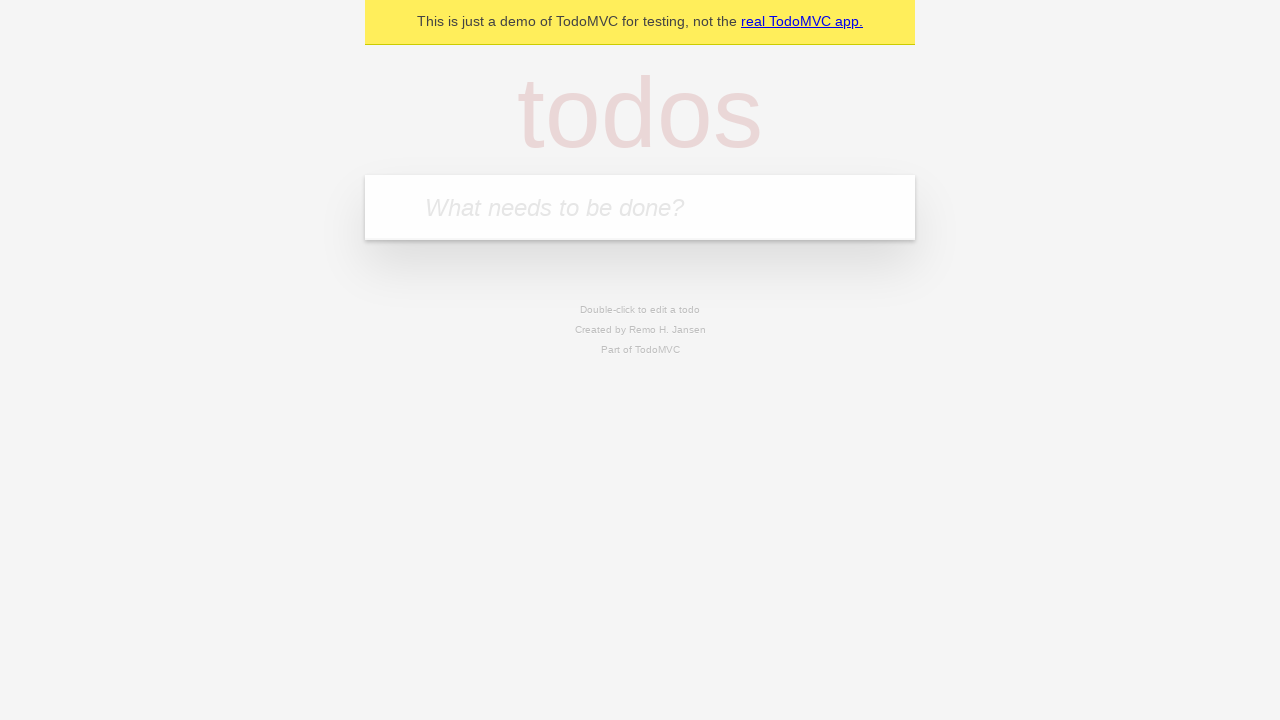

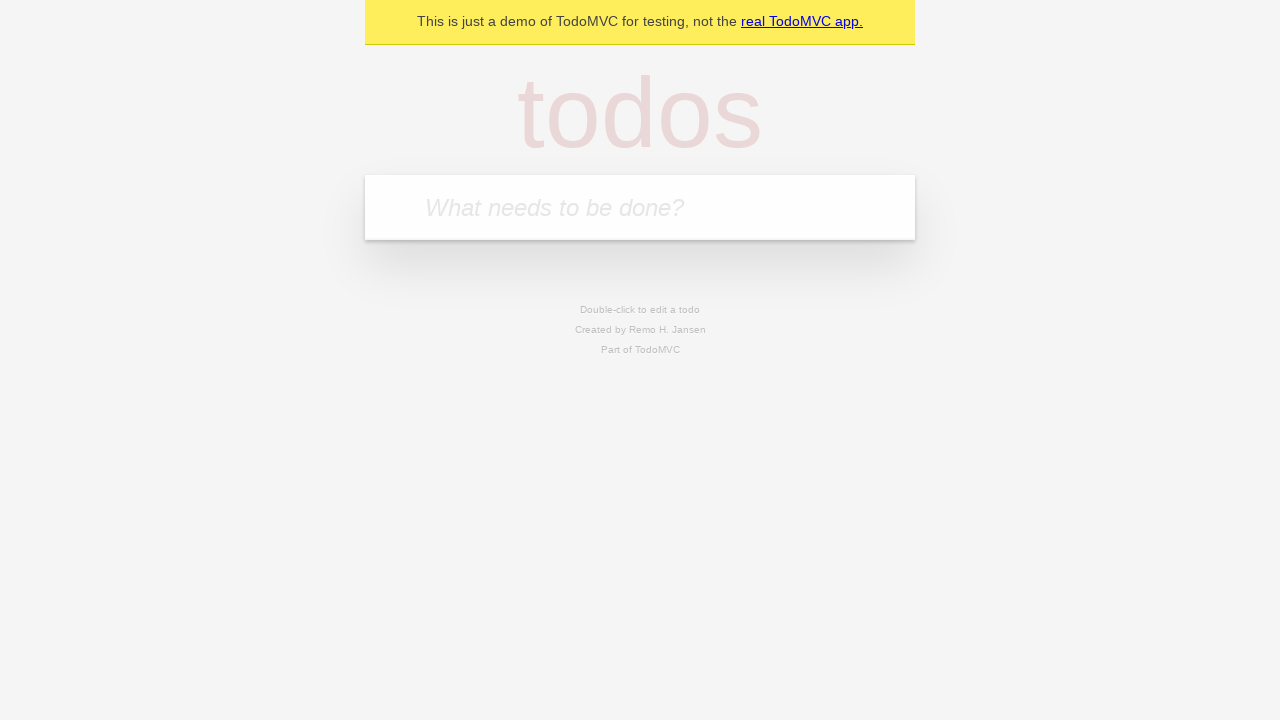